Navigates to GitHub's homepage and verifies the page loads successfully by waiting for the page content to be visible.

Starting URL: https://github.com

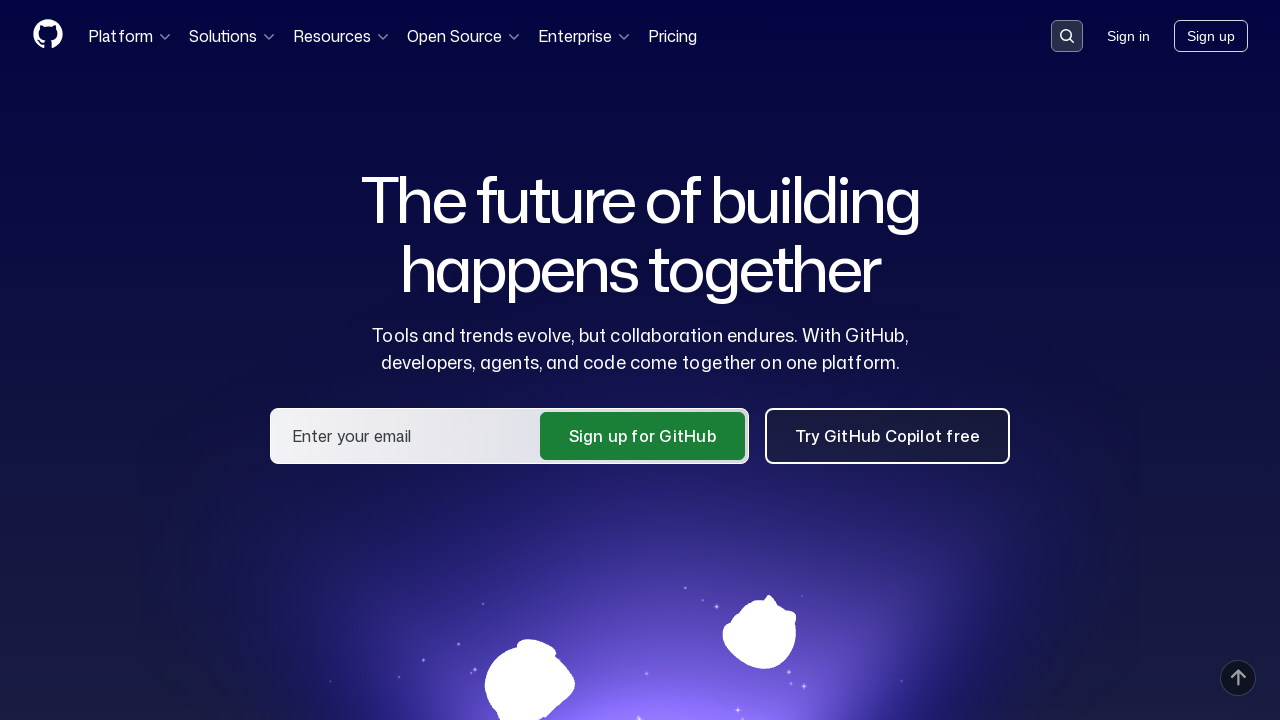

Set viewport size to 1024x768
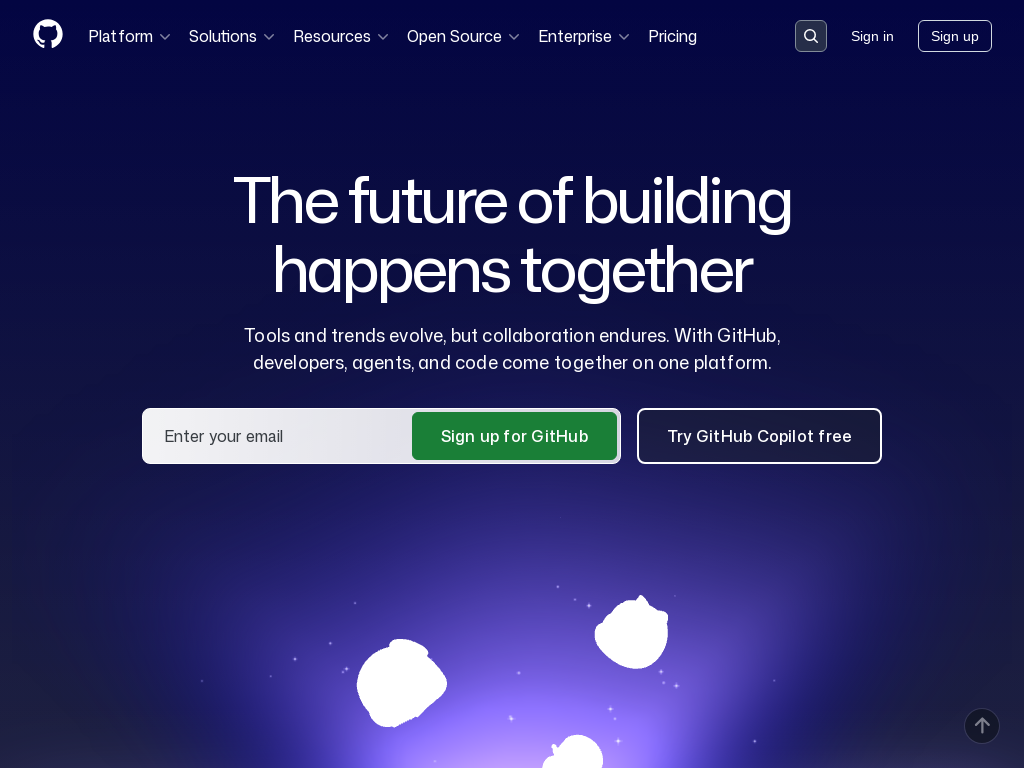

Page DOM content loaded
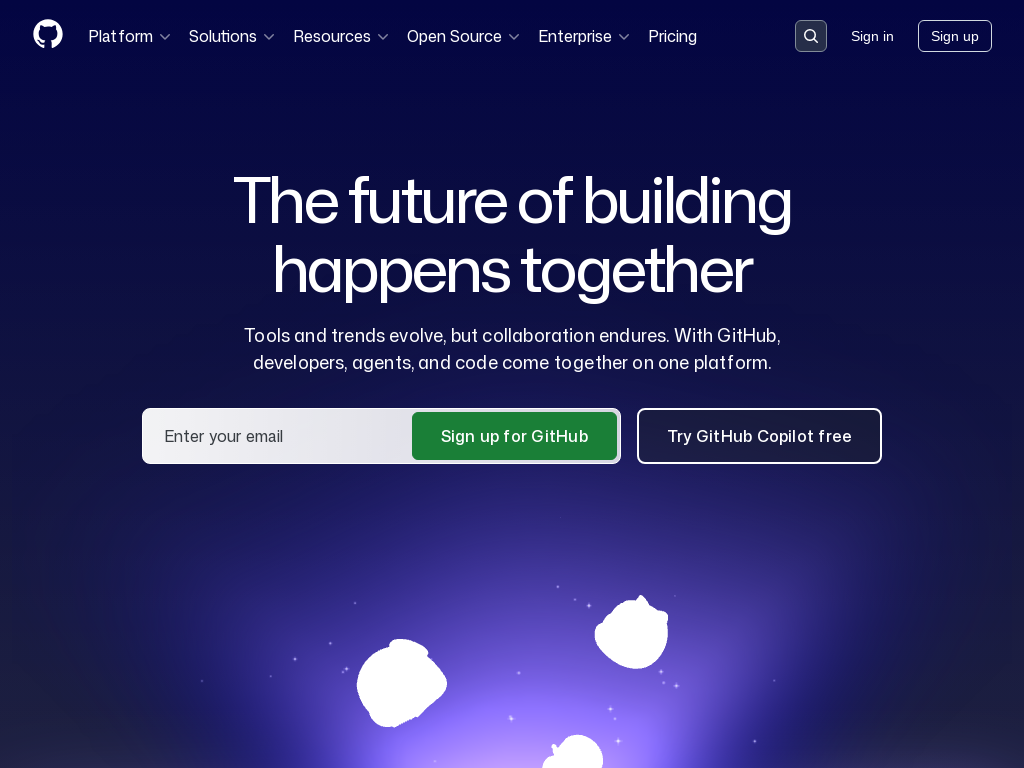

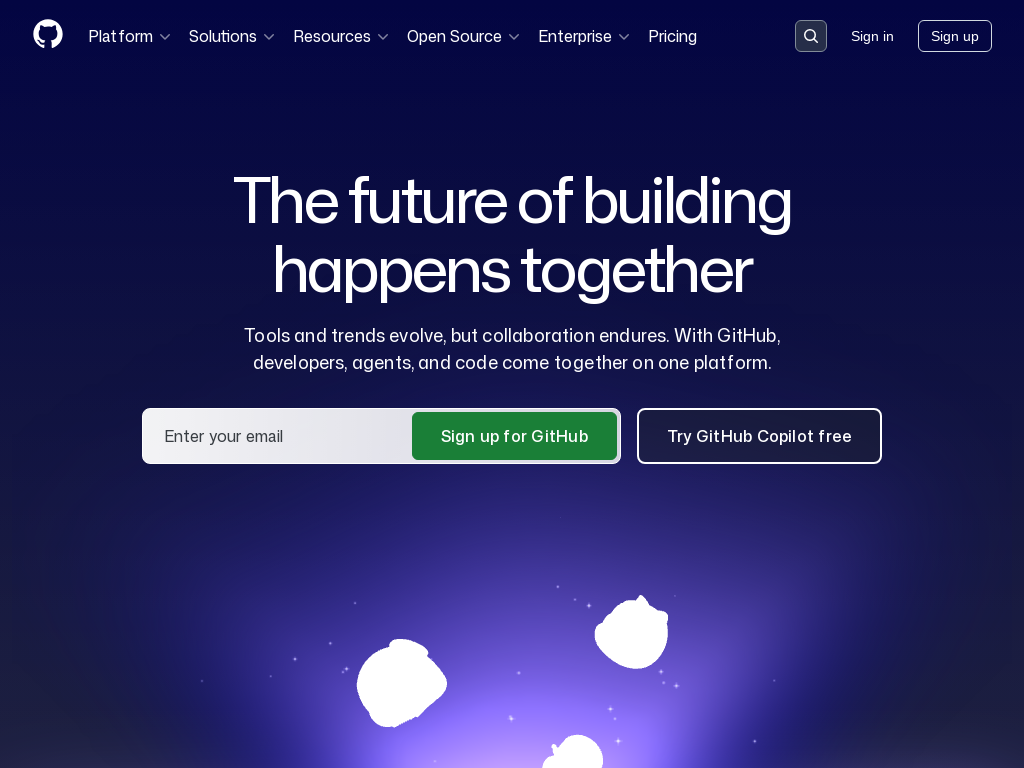